Tests table pagination by navigating to table pagination demo, selecting to show 5000 rows, and verifying that name and phone number data is displayed in the table

Starting URL: https://www.lambdatest.com/selenium-playground/

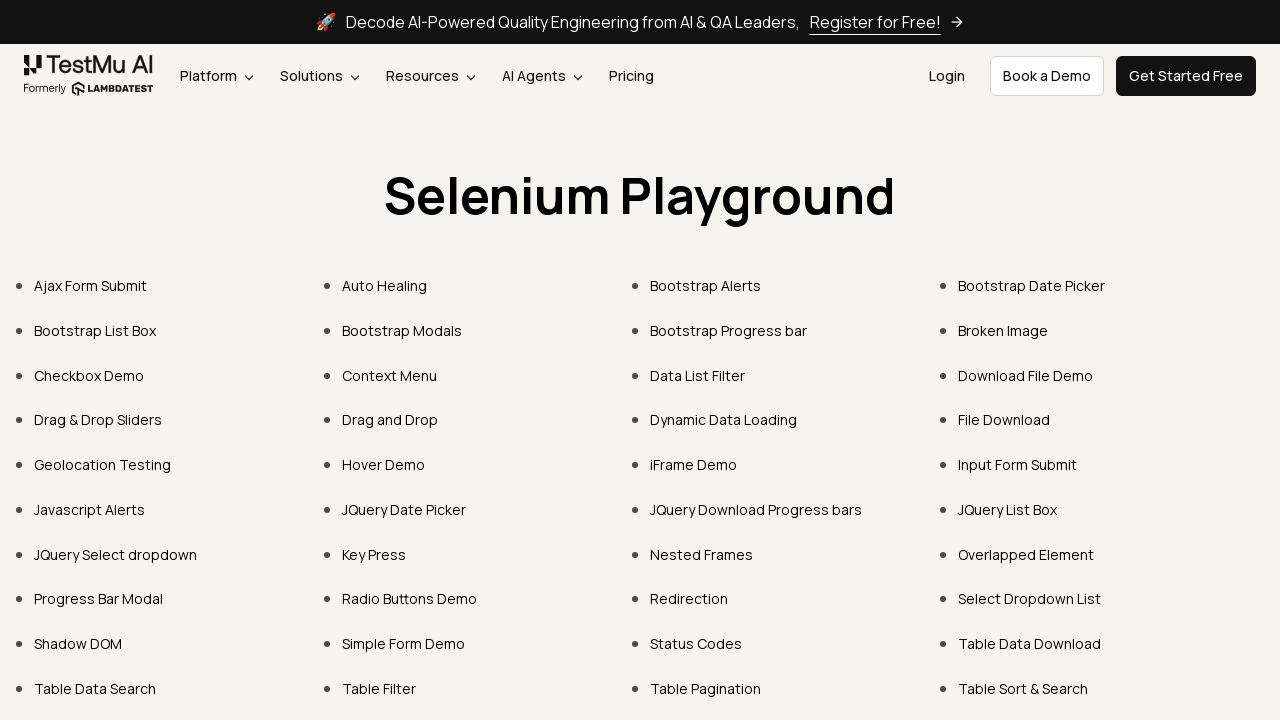

Clicked on Table Pagination link at (706, 688) on xpath=//a[contains(.,'Table Pagination')]
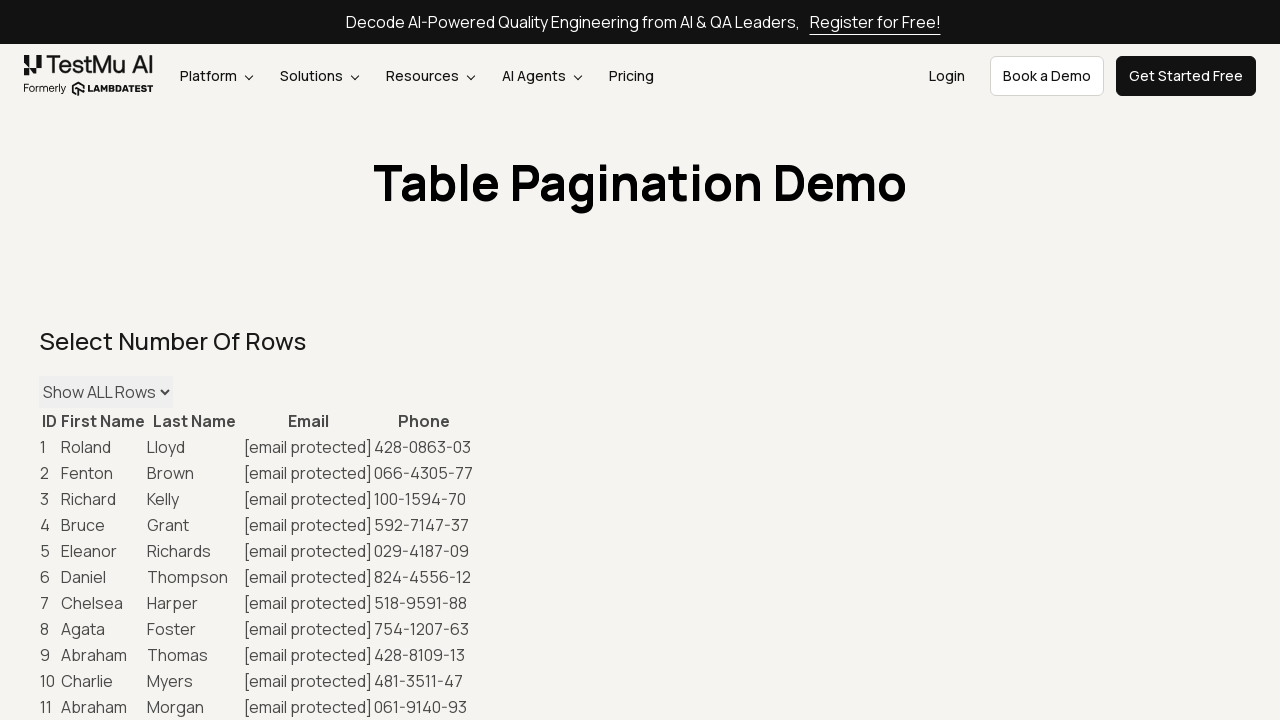

Selected 5000 rows from dropdown on select#maxRows
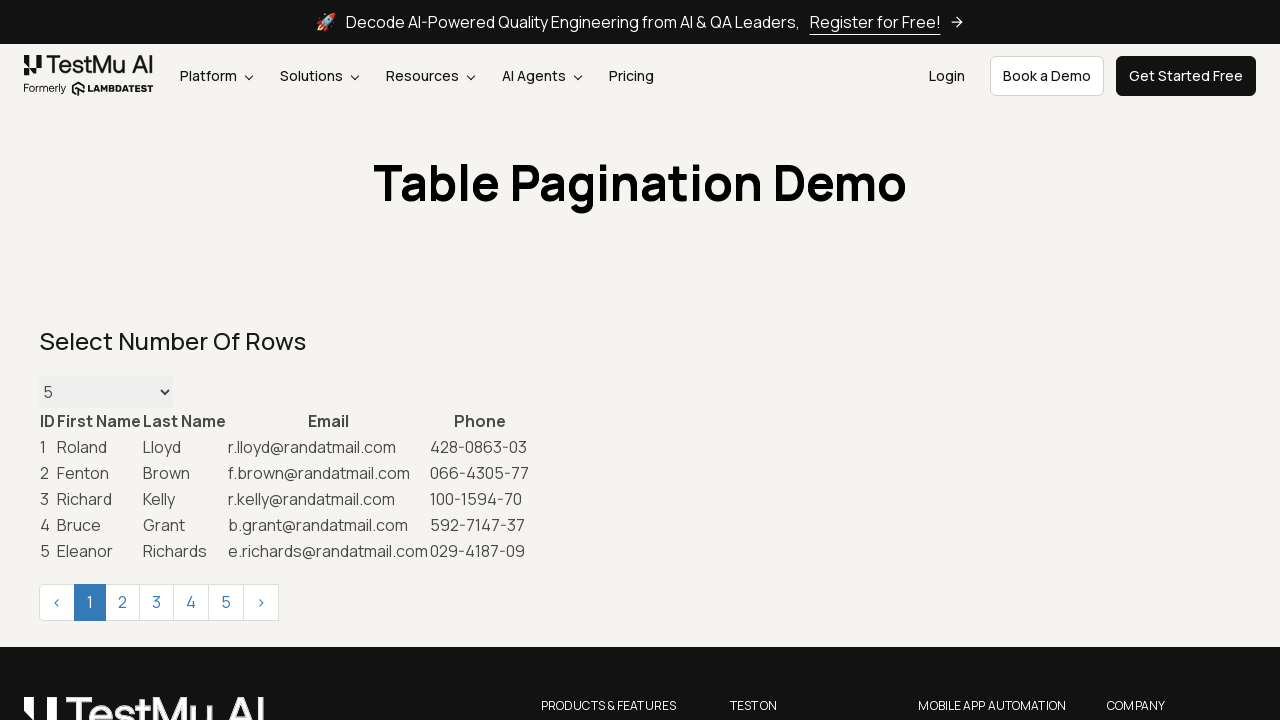

Table data loaded - name column is visible
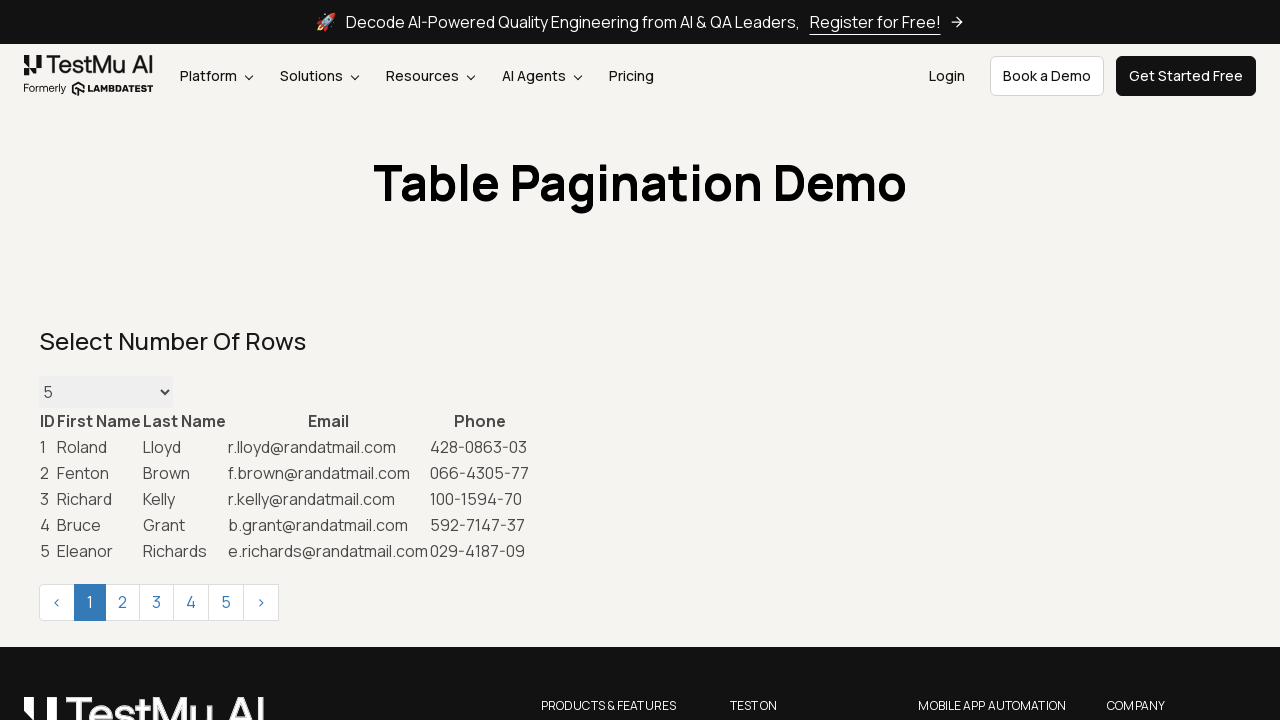

Retrieved 40 name entries from table
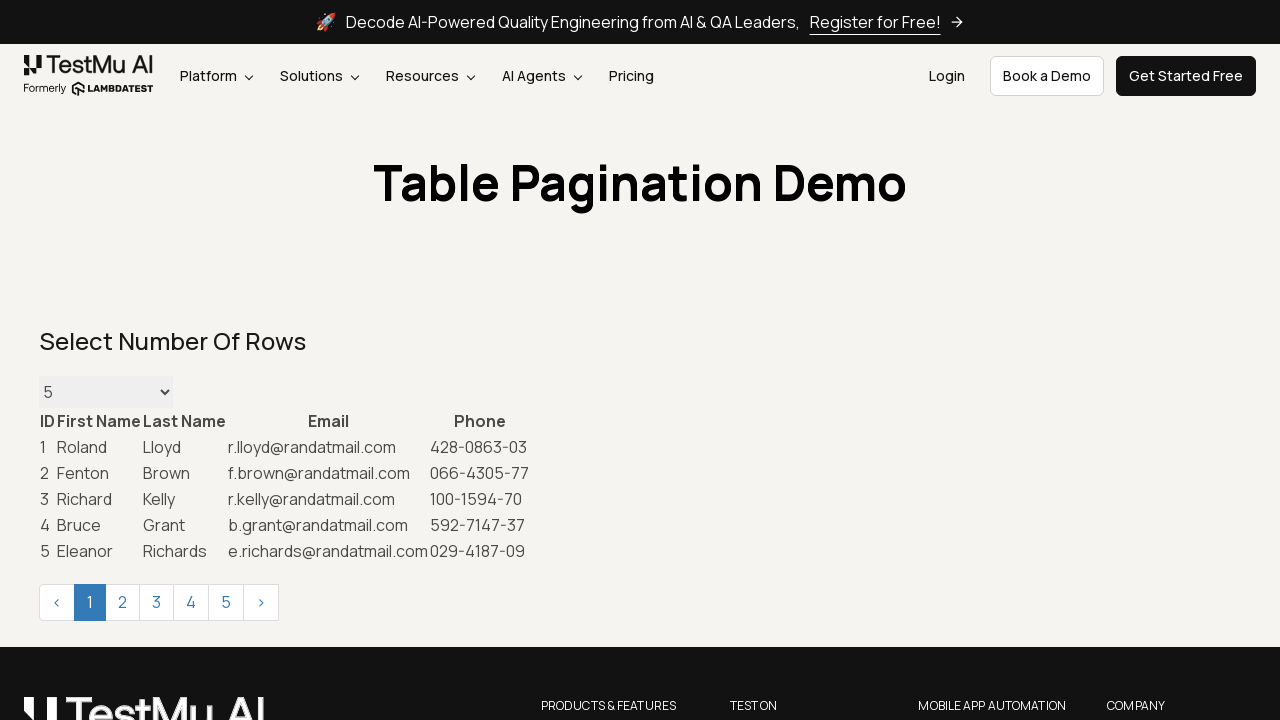

Retrieved 40 phone number entries from table
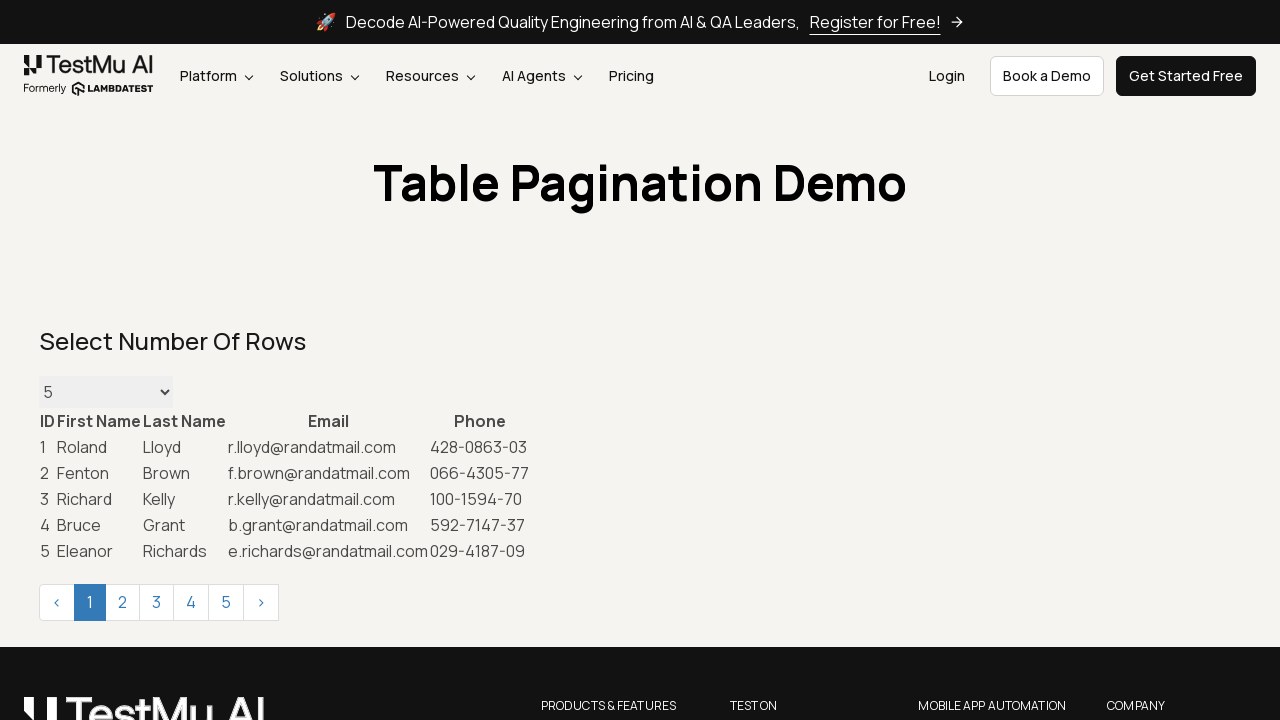

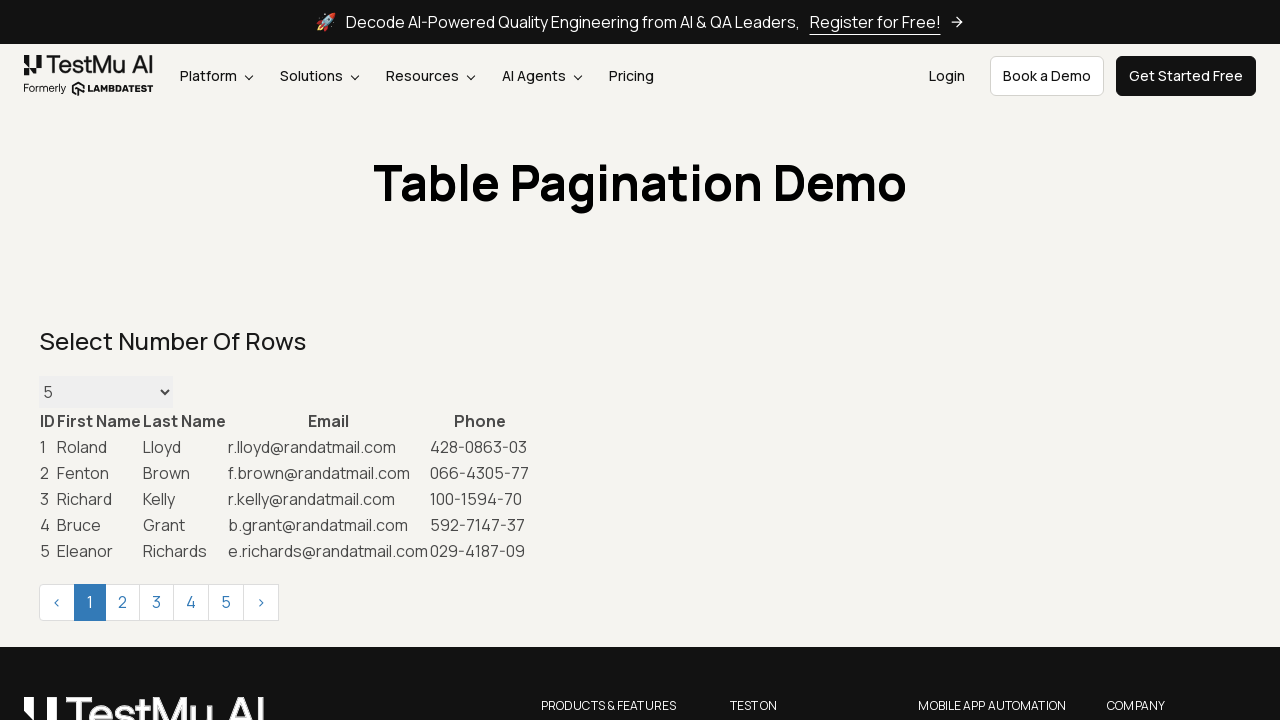